Tests the jQuery UI progress bar download demo by clicking the download button and waiting for the progress to complete

Starting URL: https://jqueryui.com/resources/demos/progressbar/download.html

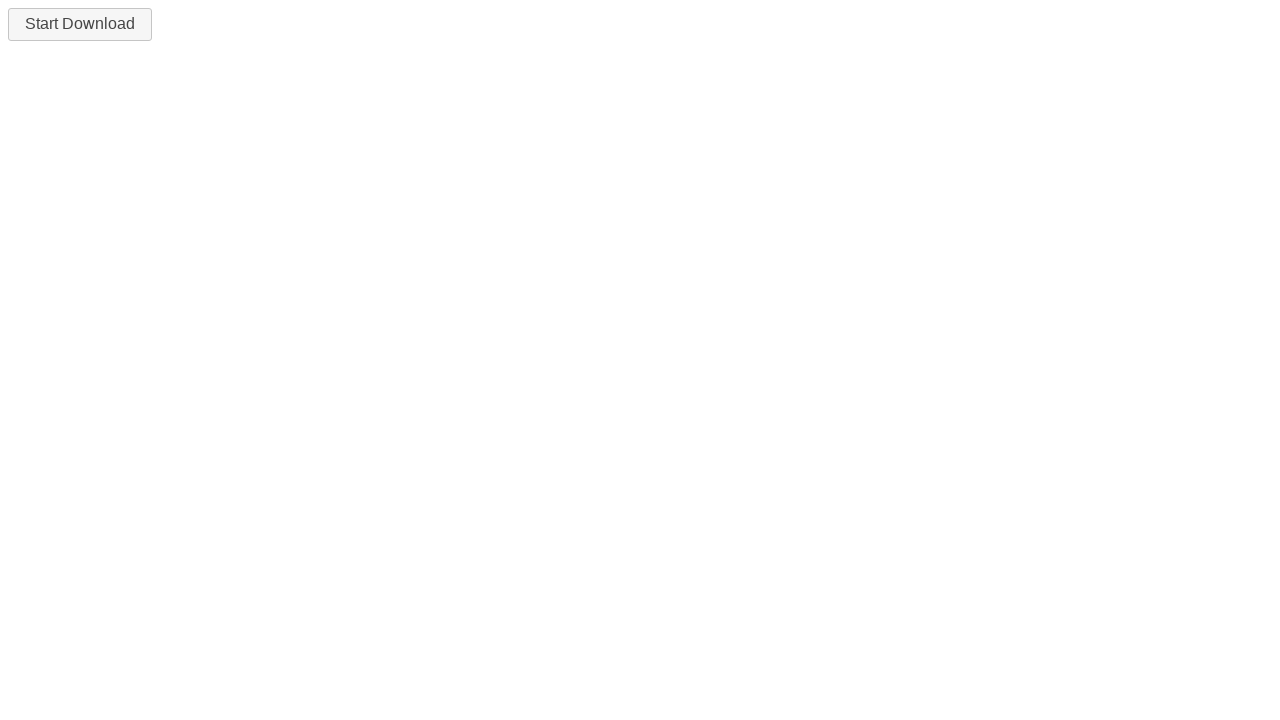

Clicked the download button to start the progress bar at (80, 24) on #downloadButton
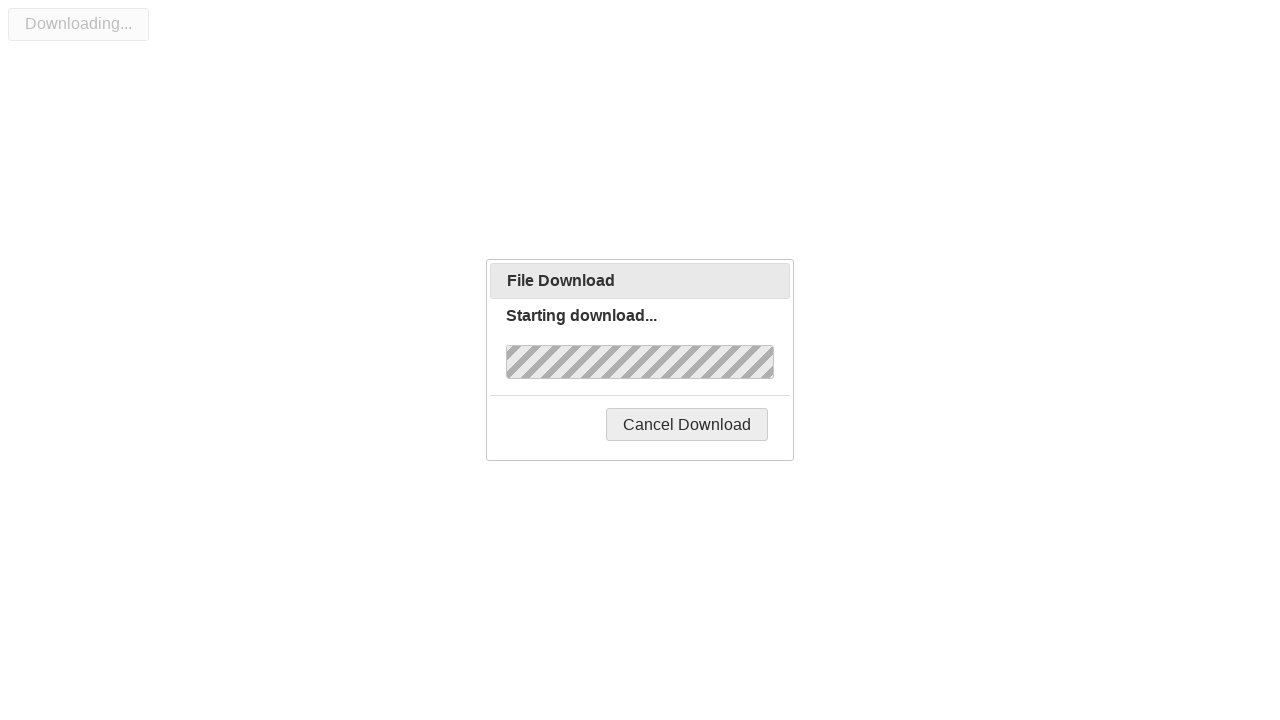

Progress bar completed - 'Complete!' message displayed
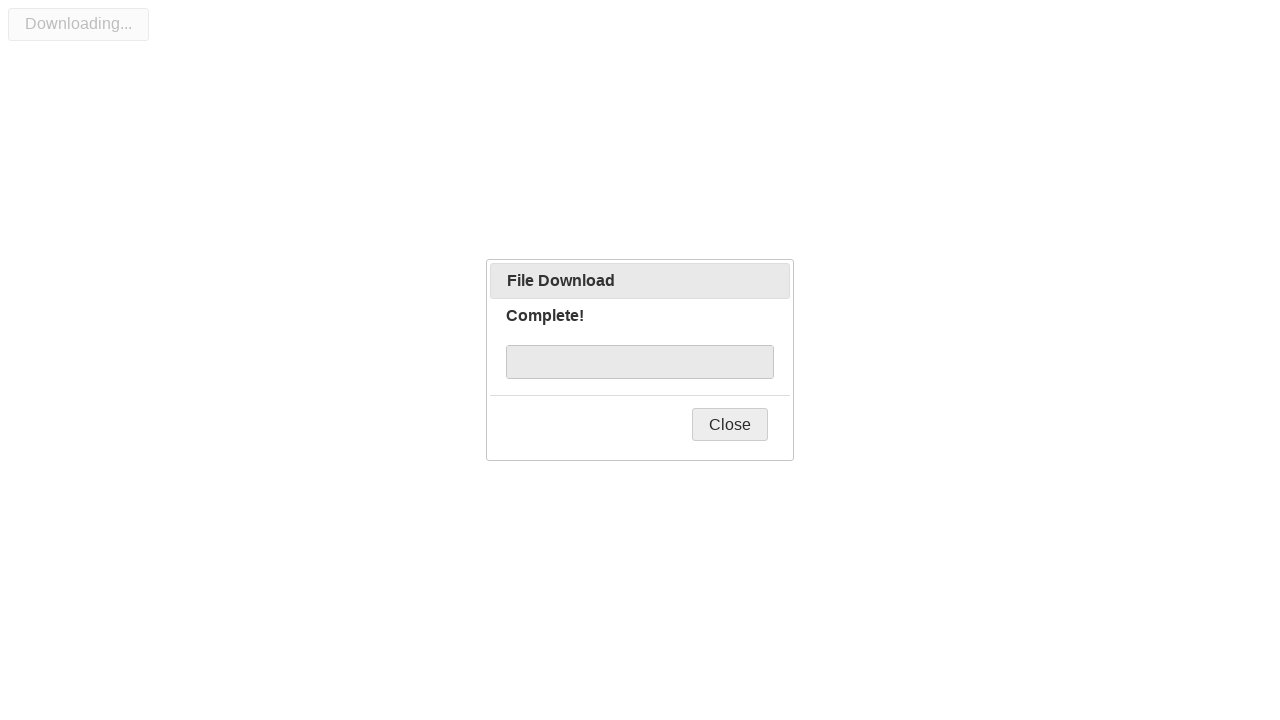

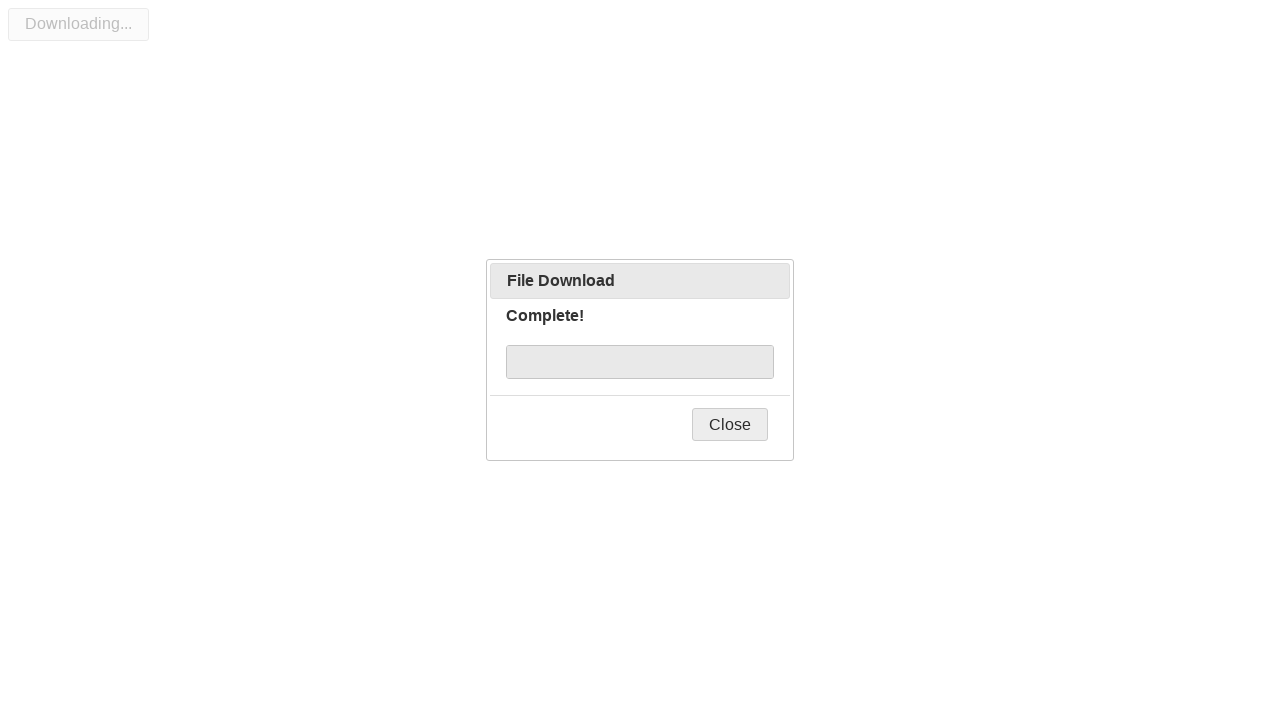